Tests file download functionality by clicking a download link and verifying the file downloads

Starting URL: https://testcenter.techproeducation.com/index.php?page=file-download

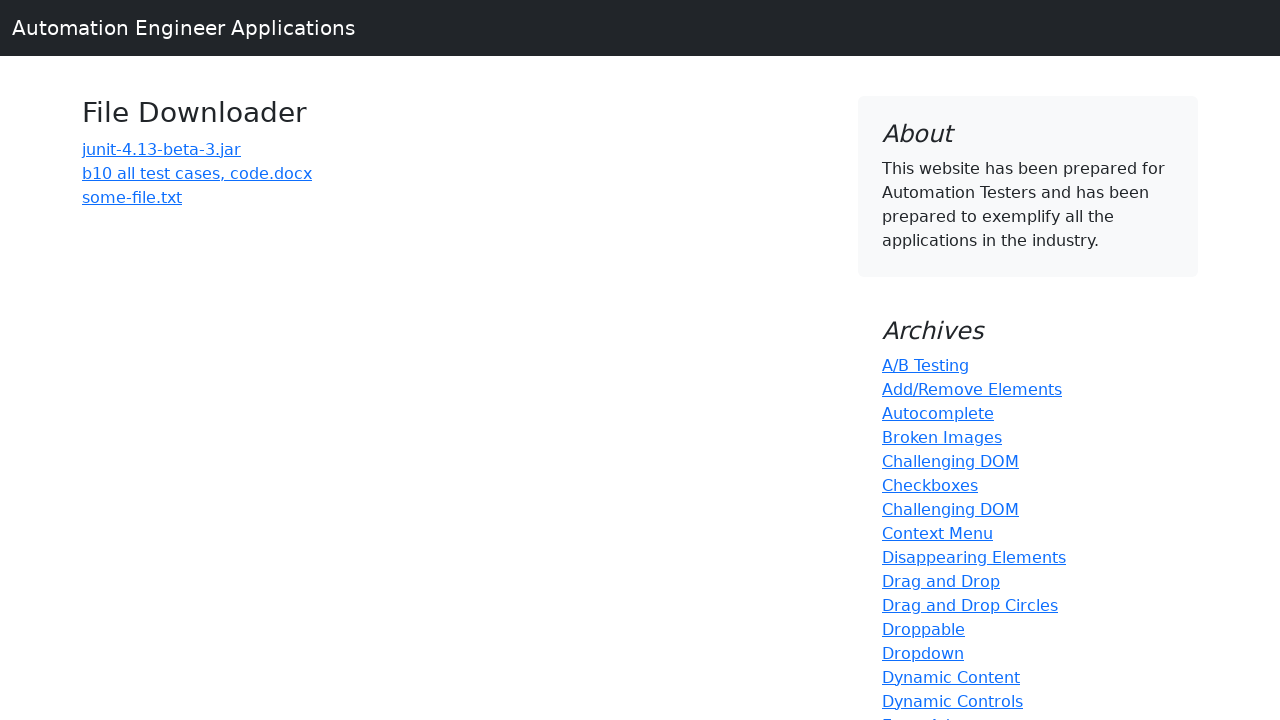

Clicked download link for 'b10 all test cases, code.docx' at (197, 173) on a:text('b10 all test cases, code.docx')
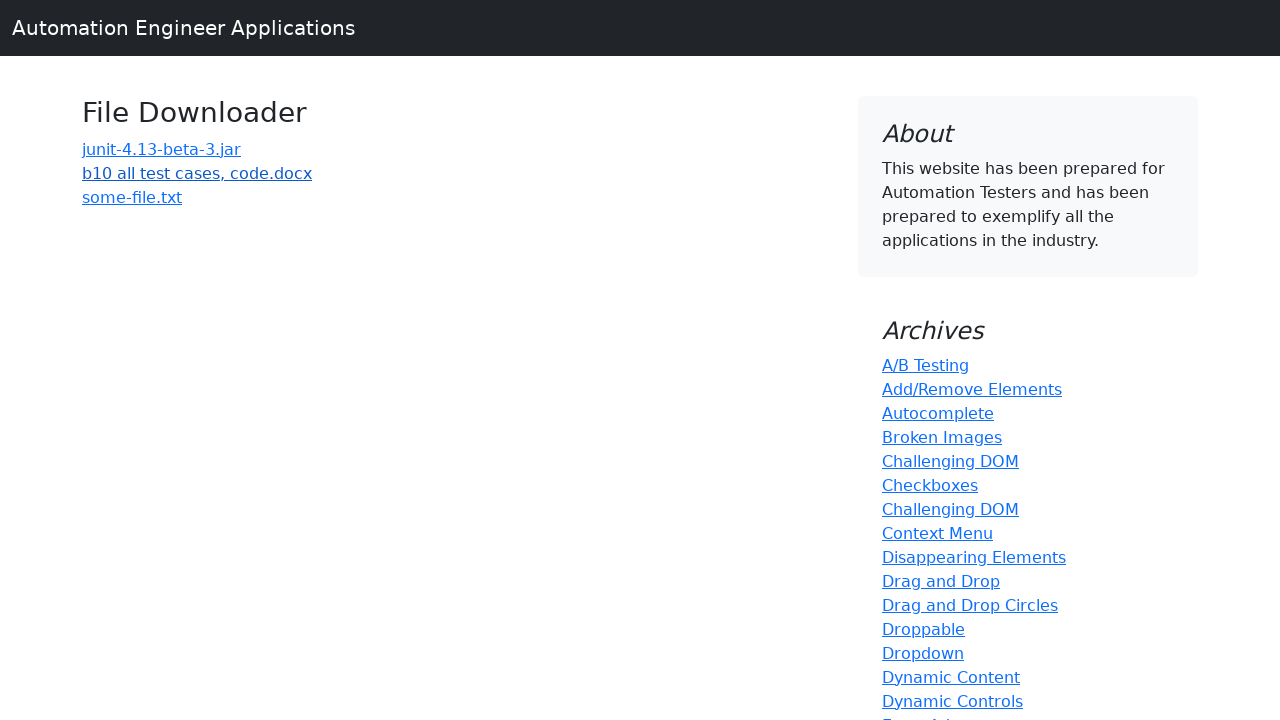

Clicked download link and waiting for file download to complete at (197, 173) on a:text('b10 all test cases, code.docx')
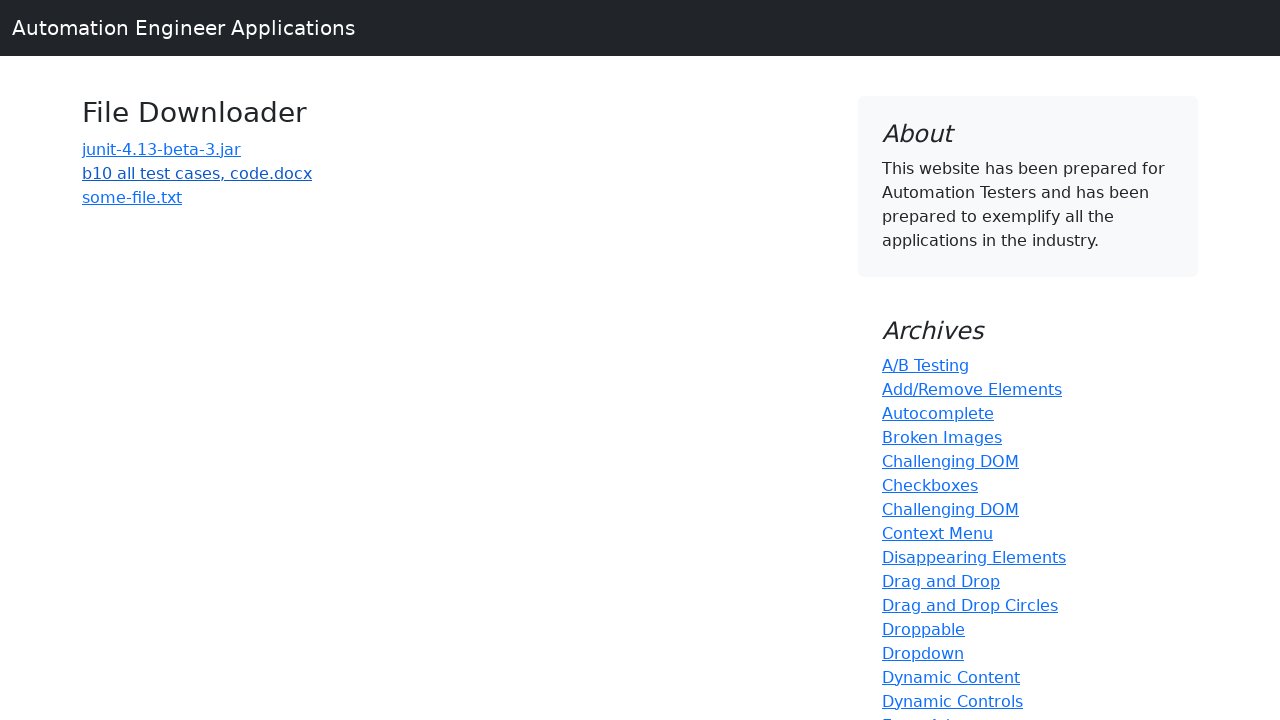

File download completed successfully
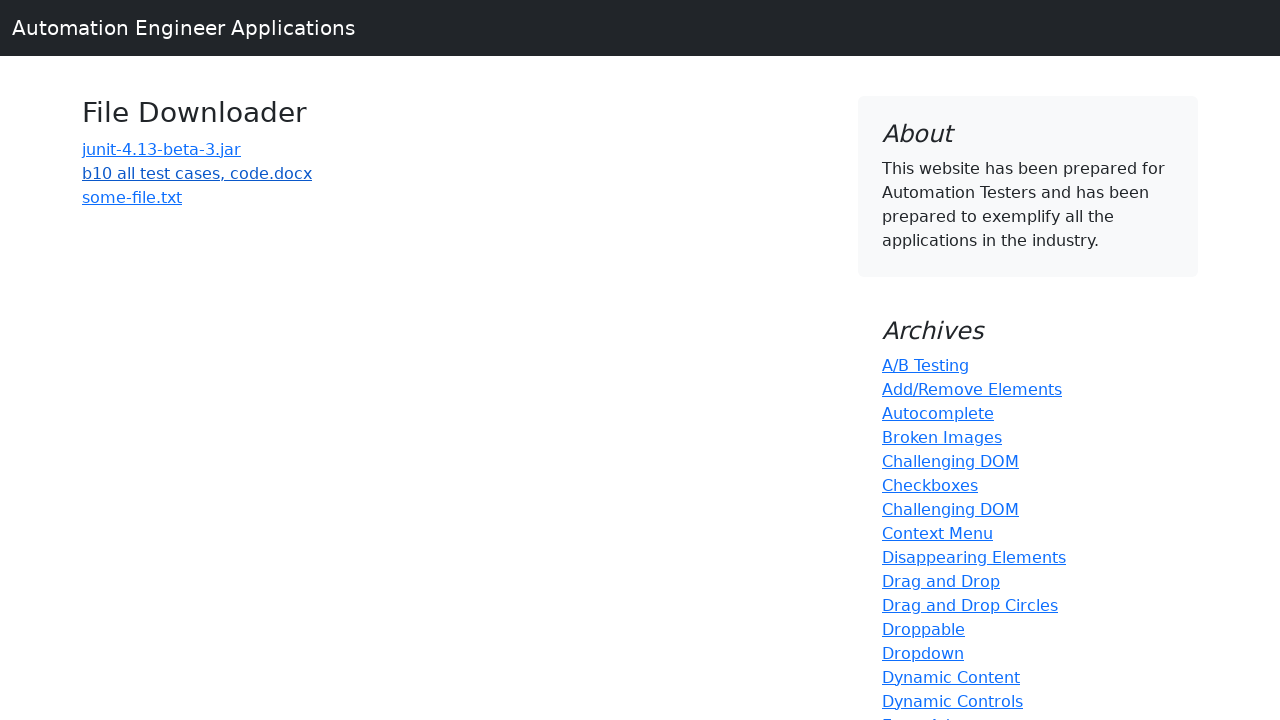

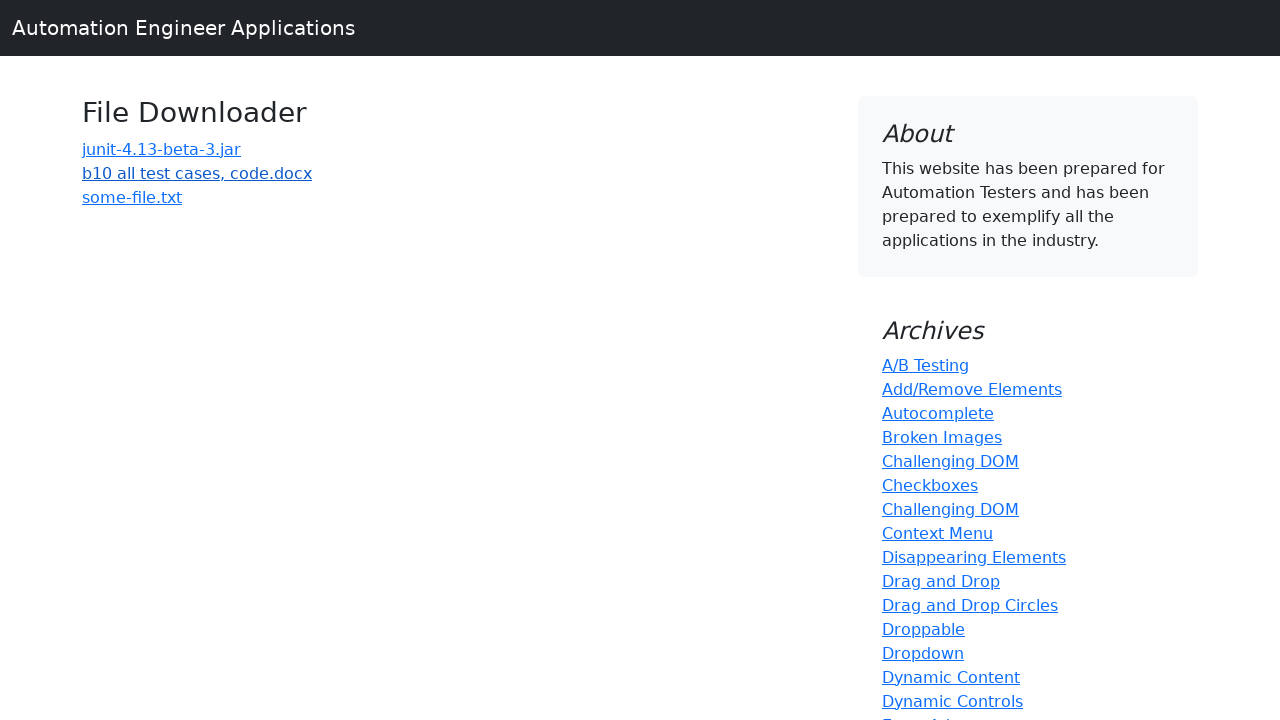